Tests product search functionality on OpenCart demo site by entering a product name, clicking search, and verifying the search results page loads with visible products.

Starting URL: https://naveenautomationlabs.com/opencart

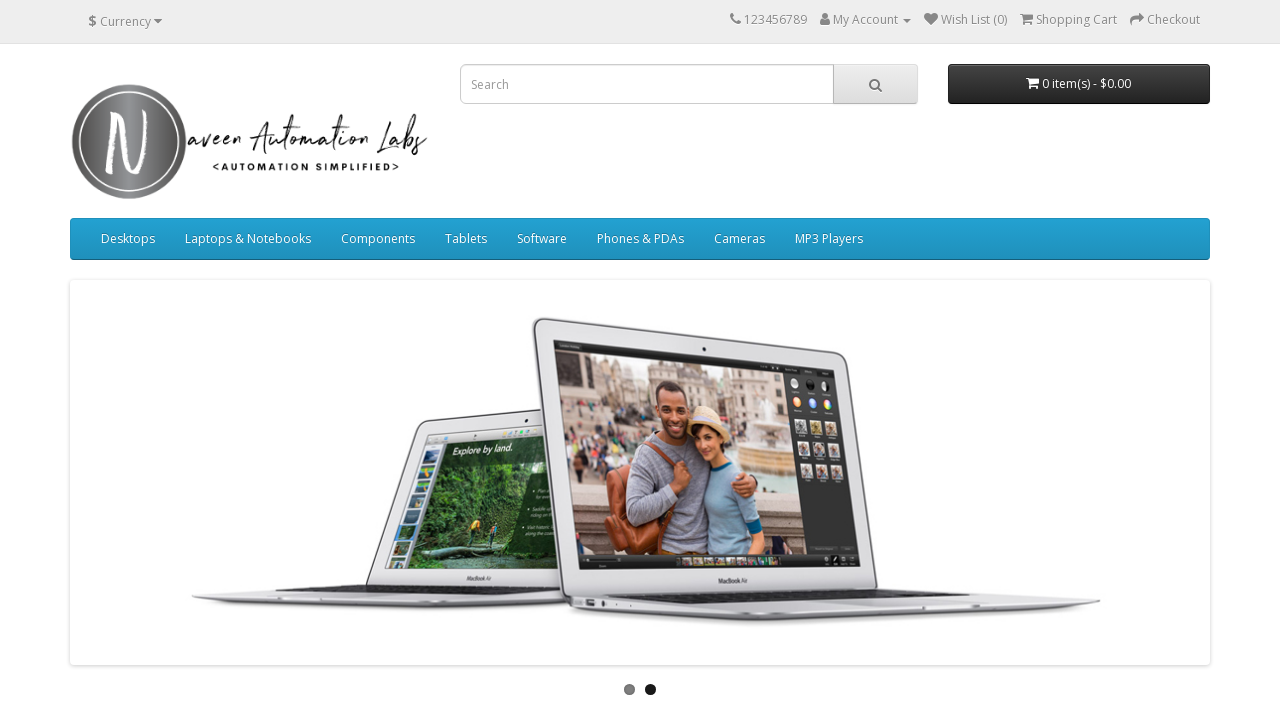

Filled search field with 'MacBook' on //input[@name='search']
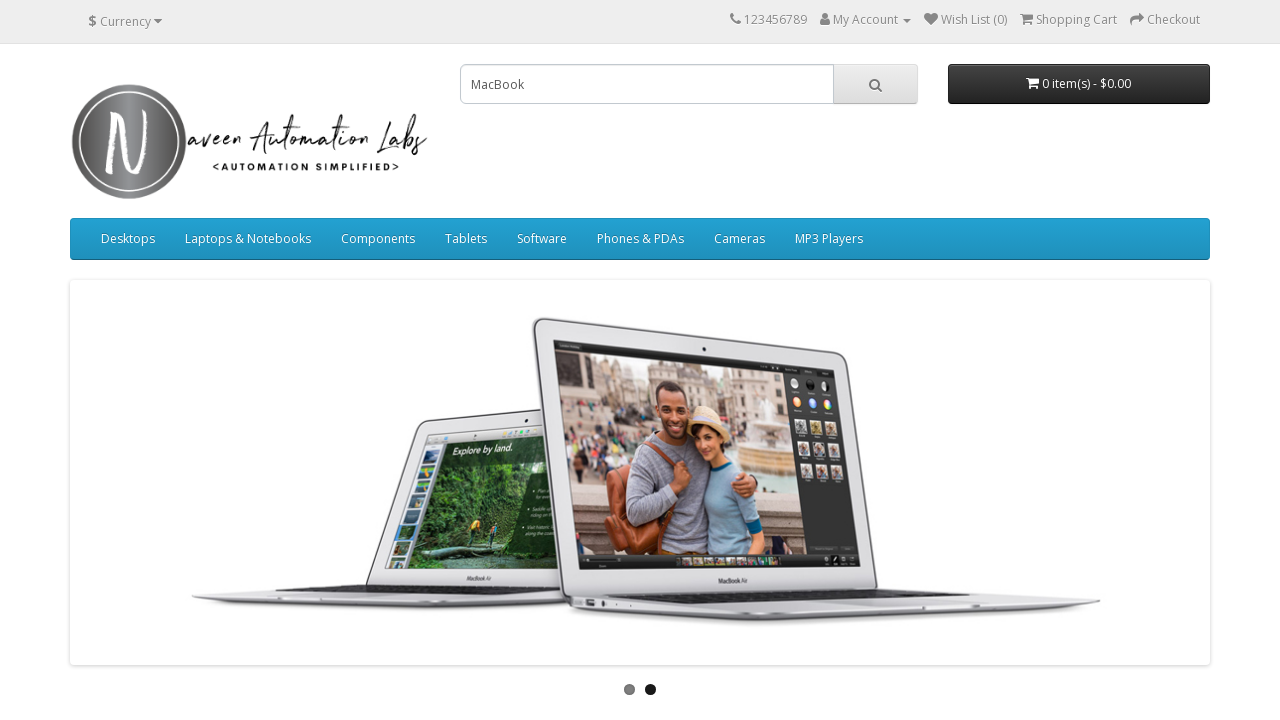

Clicked search button at (875, 84) on #search > span > button
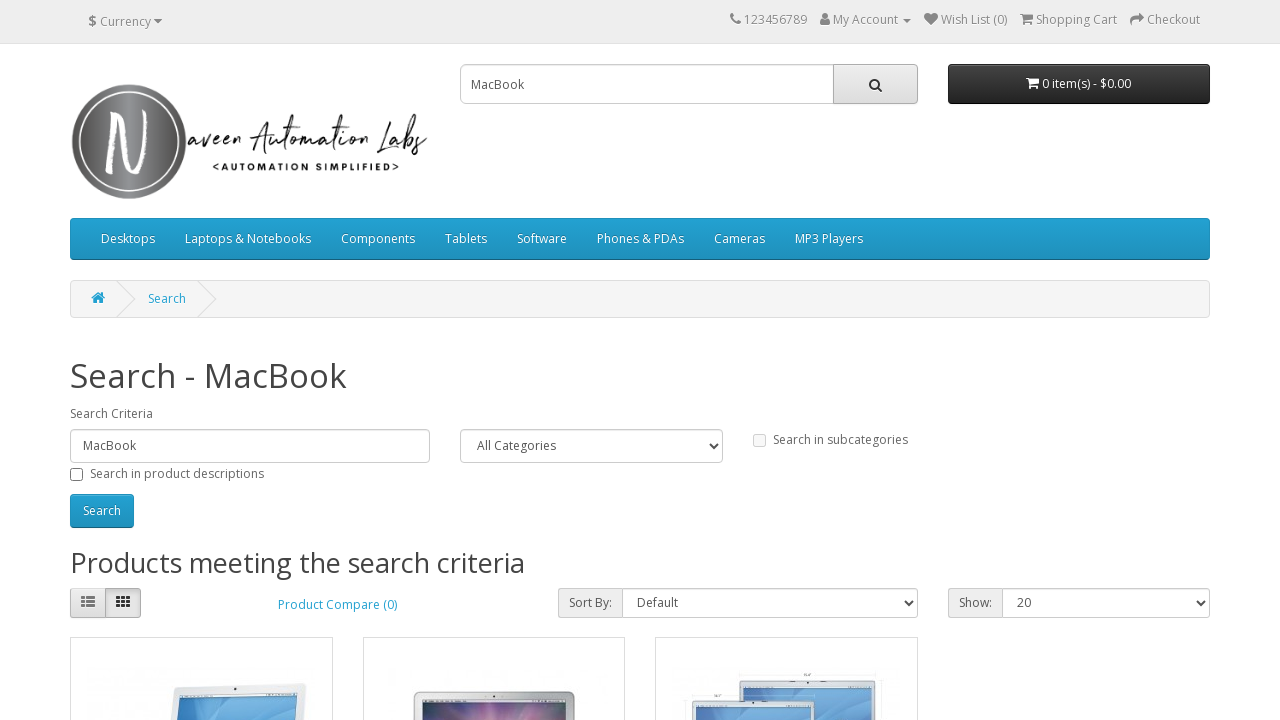

Search results page loaded with correct URL
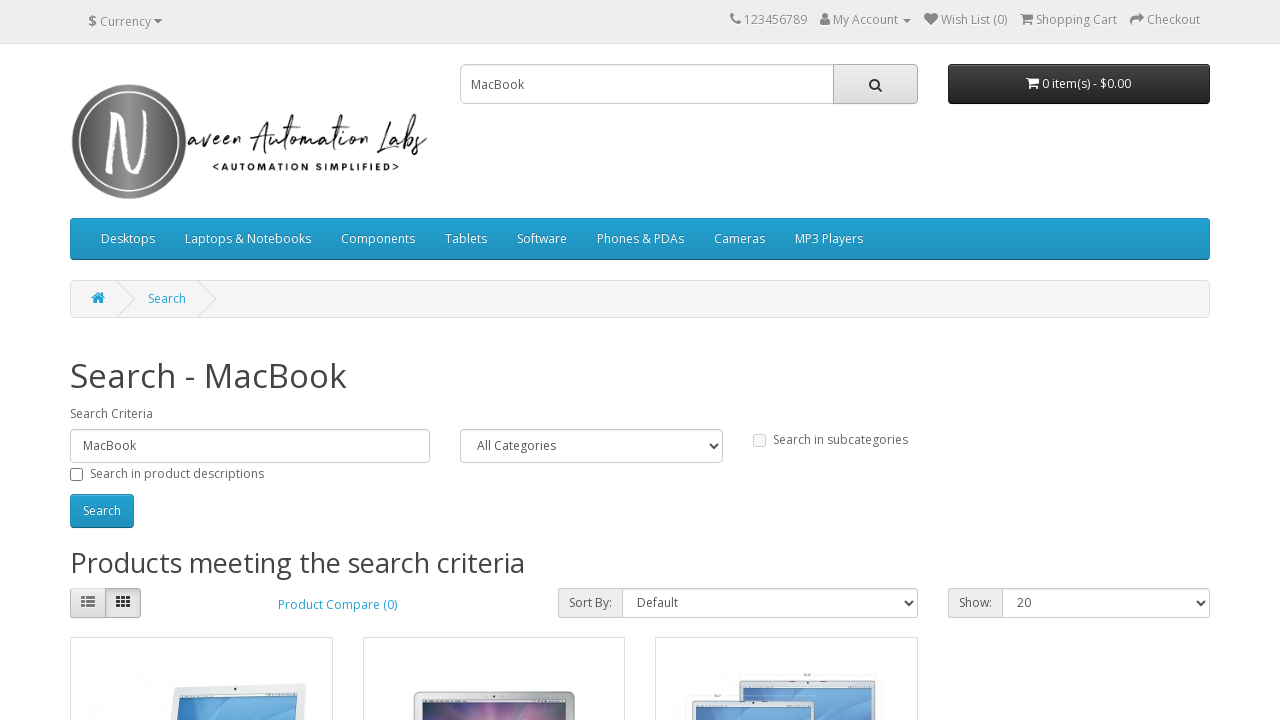

Product layout elements are present on page
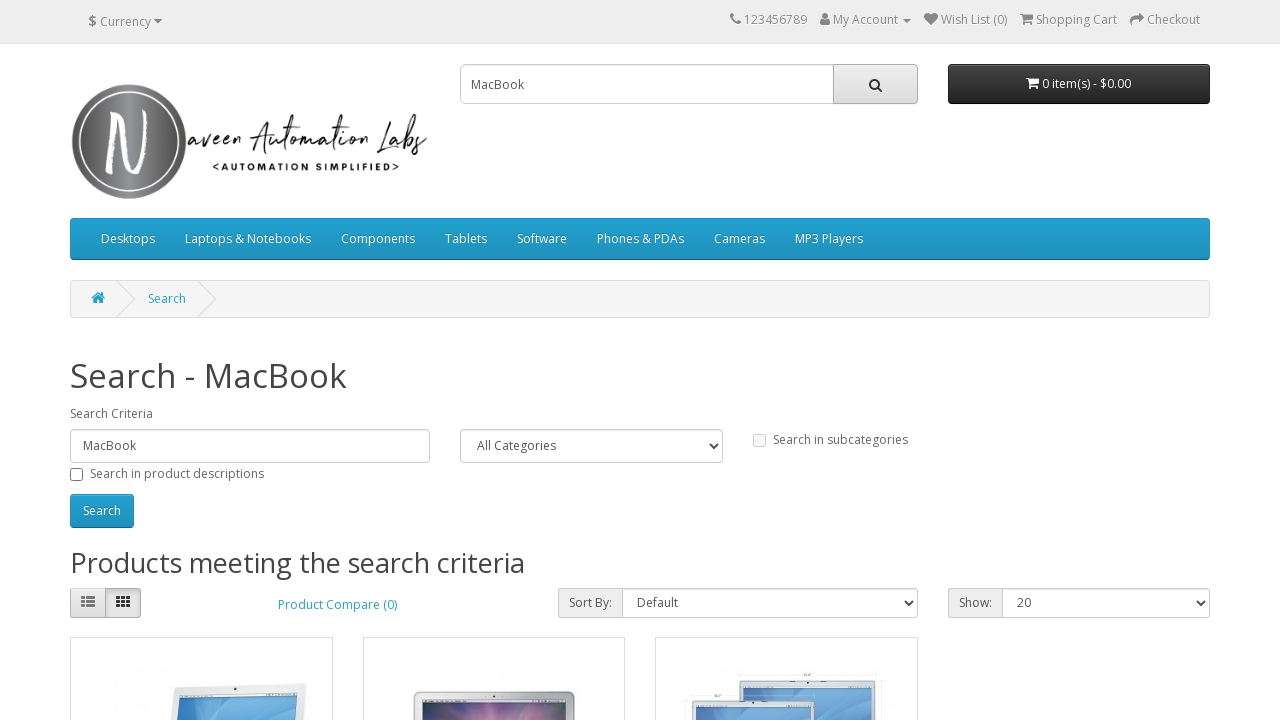

Verified product element is visible
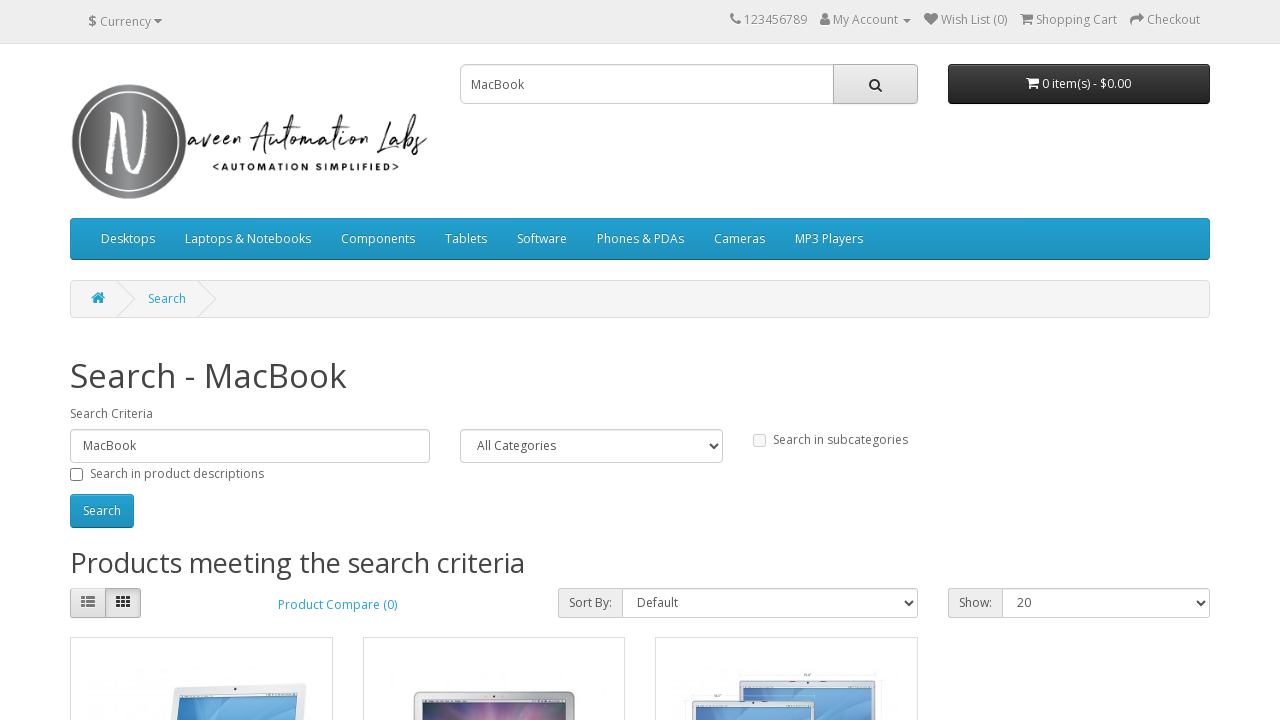

Verified product element is visible
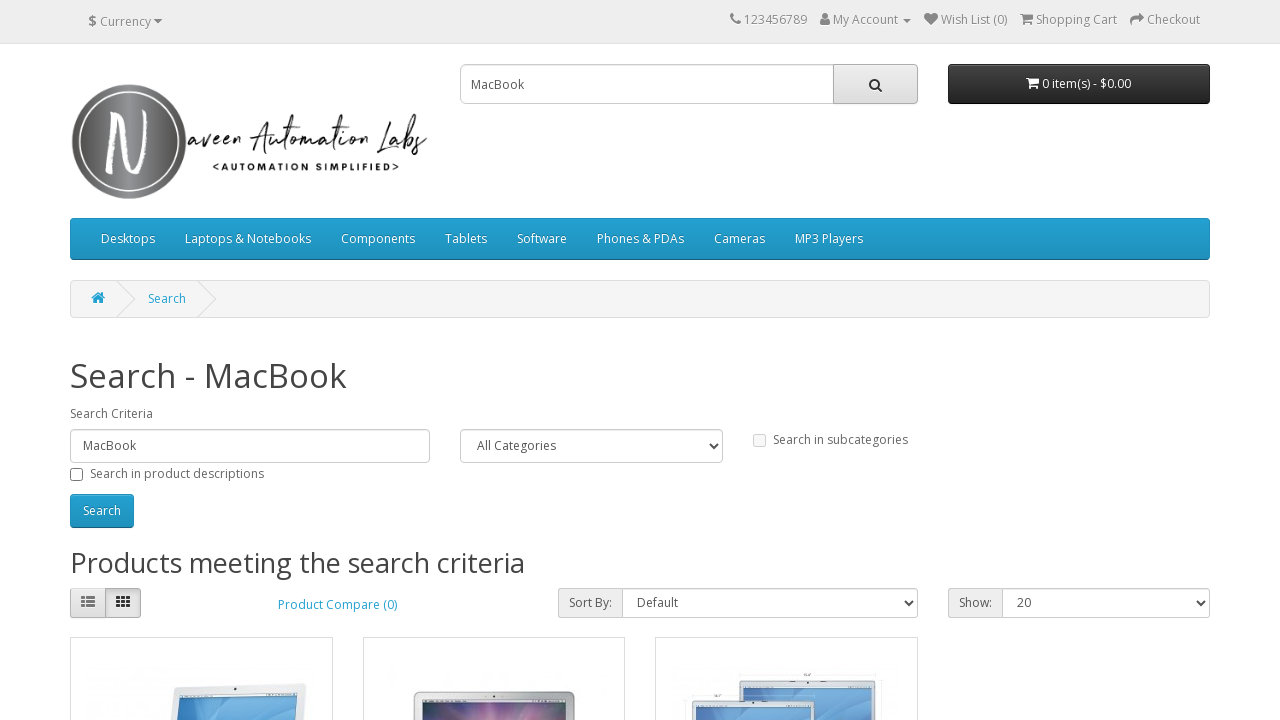

Verified product element is visible
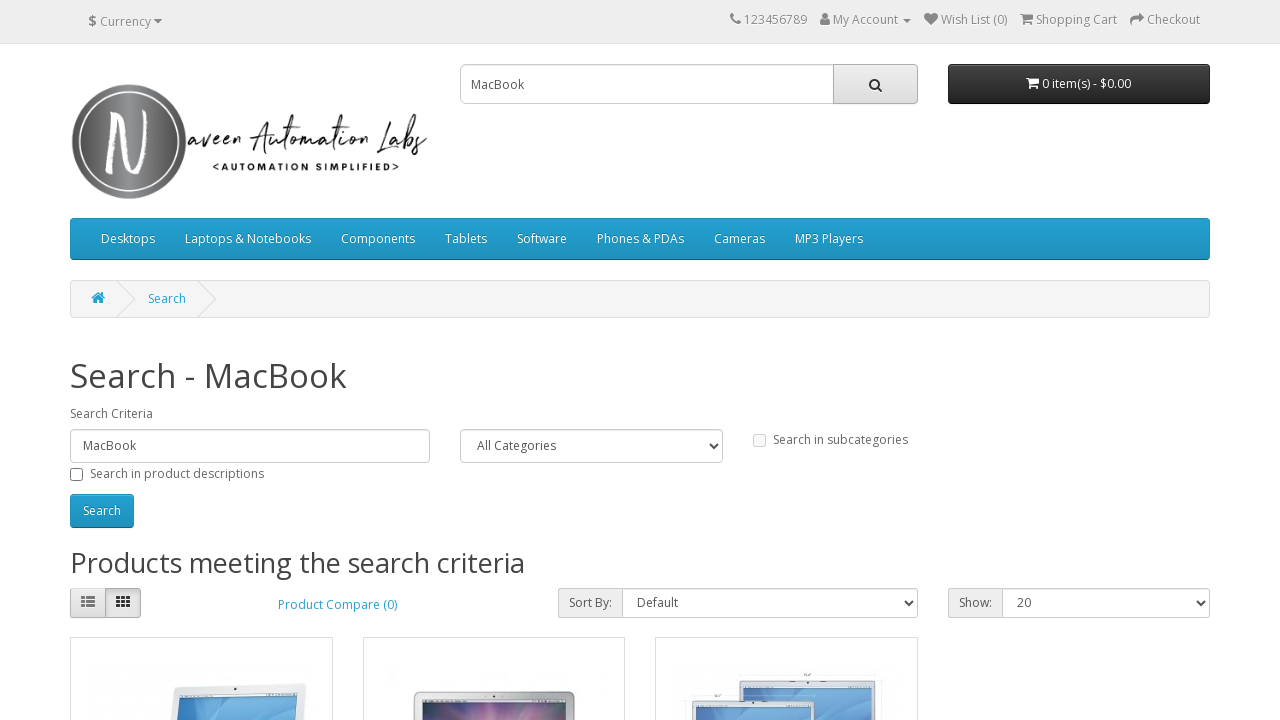

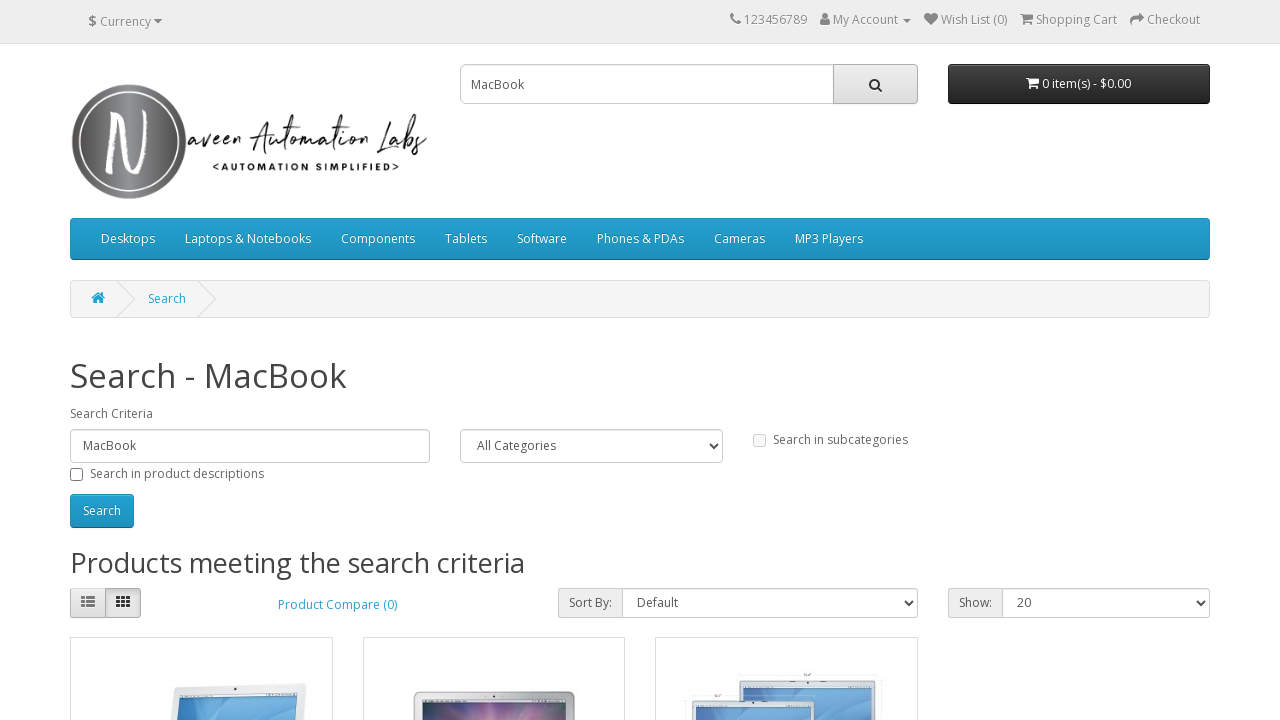